Tests that todo data persists after page reload

Starting URL: https://demo.playwright.dev/todomvc

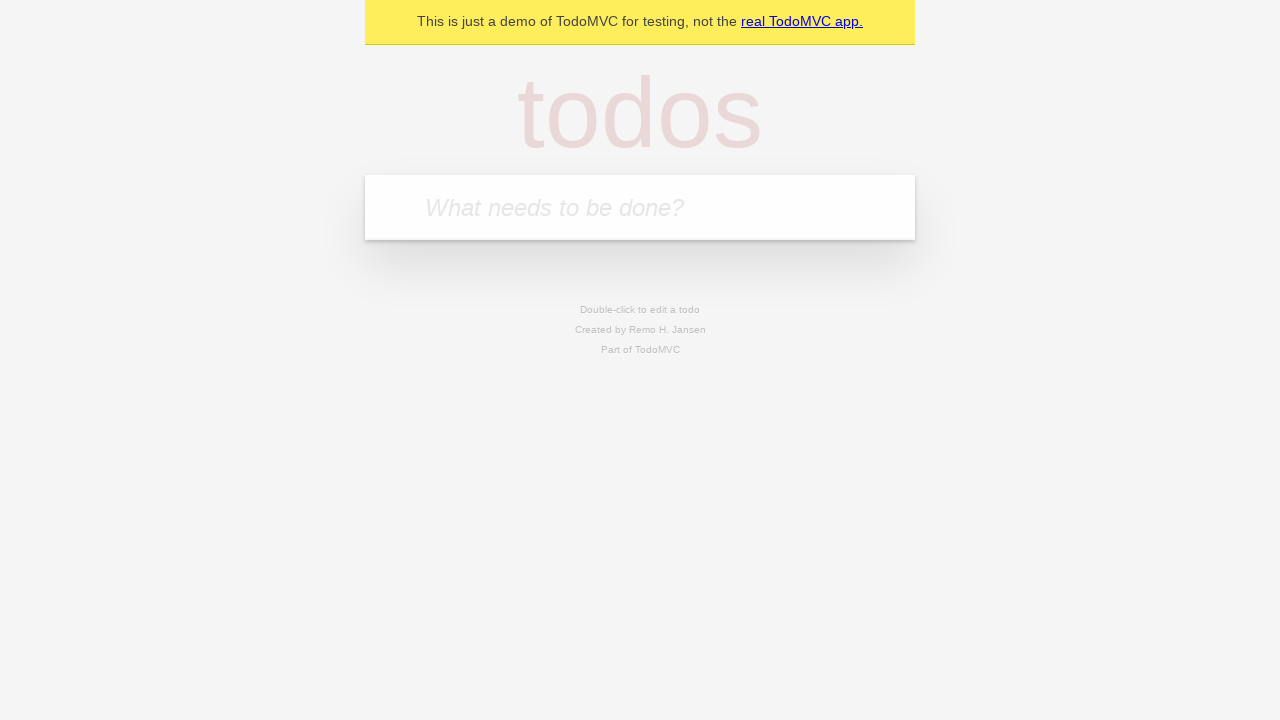

Filled todo input with 'buy some cheese' on internal:attr=[placeholder="What needs to be done?"i]
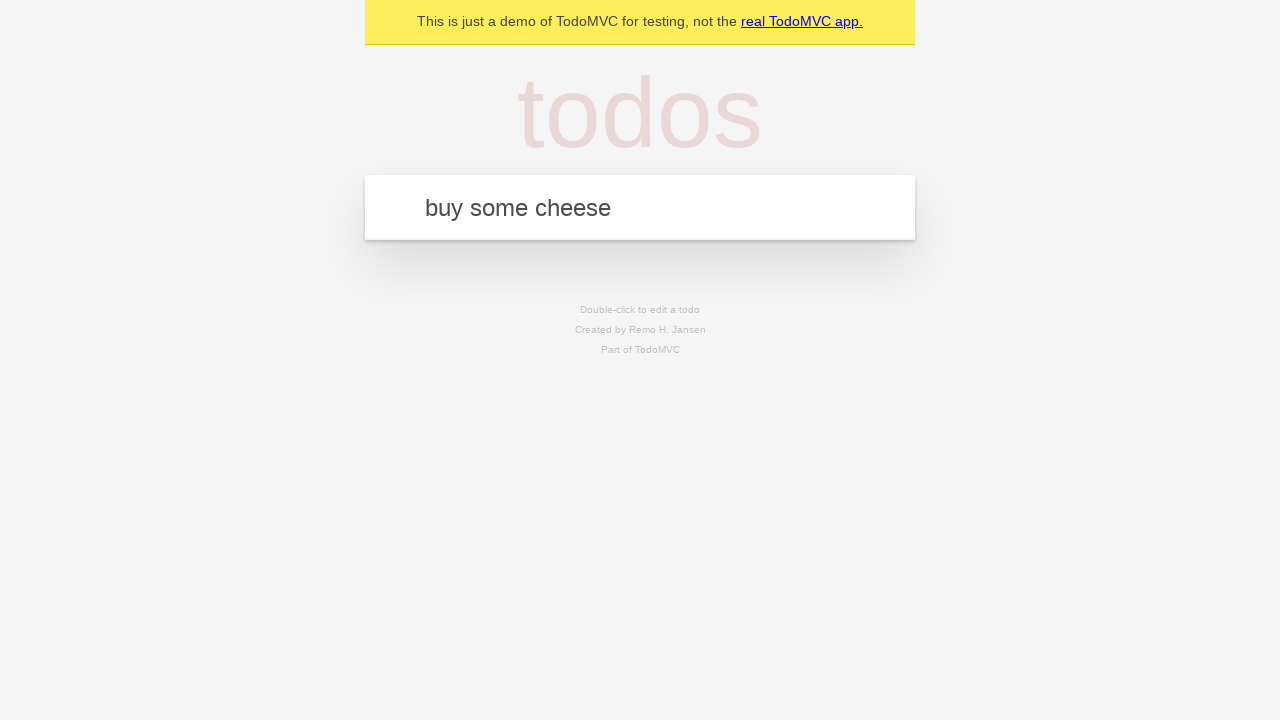

Pressed Enter to create todo 'buy some cheese' on internal:attr=[placeholder="What needs to be done?"i]
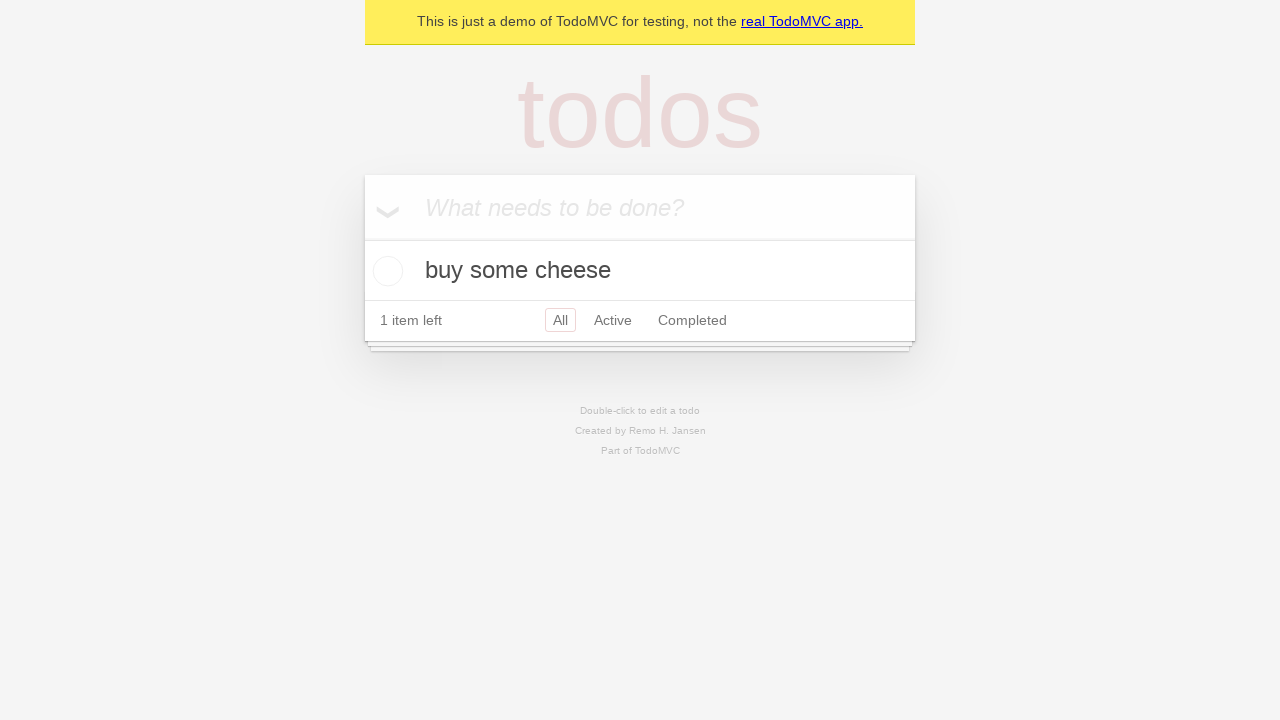

Filled todo input with 'feed the cat' on internal:attr=[placeholder="What needs to be done?"i]
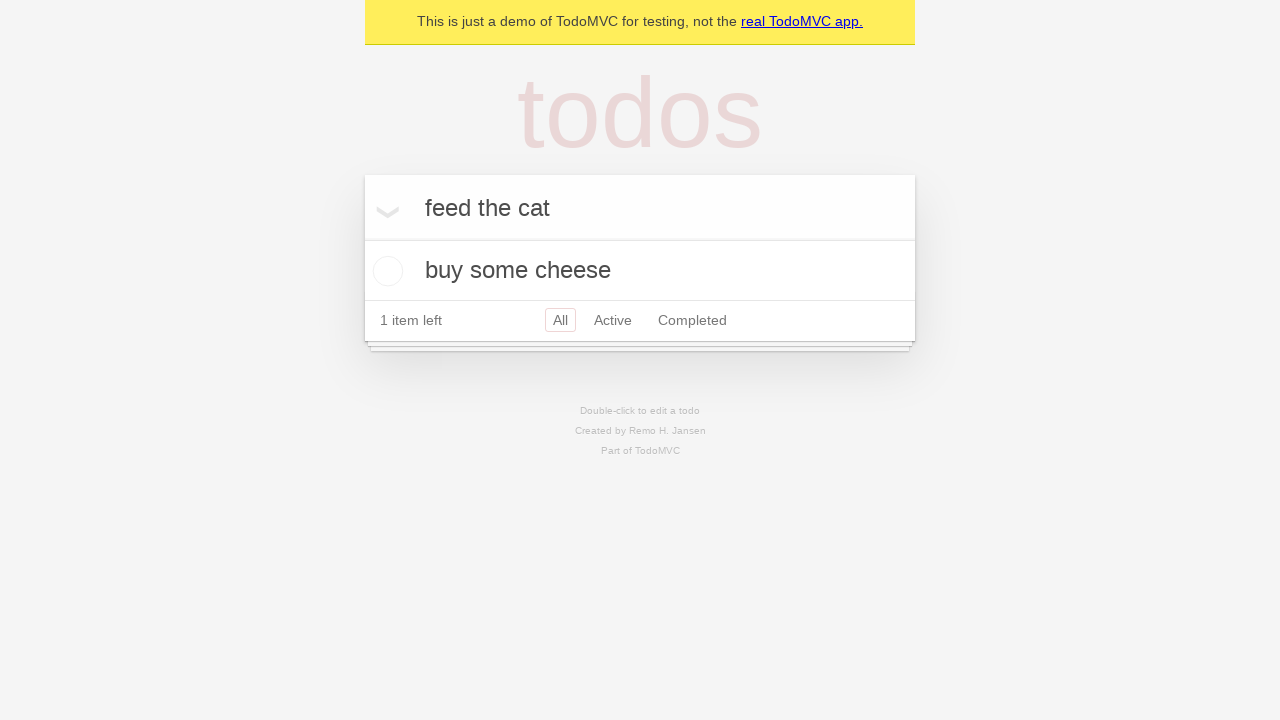

Pressed Enter to create todo 'feed the cat' on internal:attr=[placeholder="What needs to be done?"i]
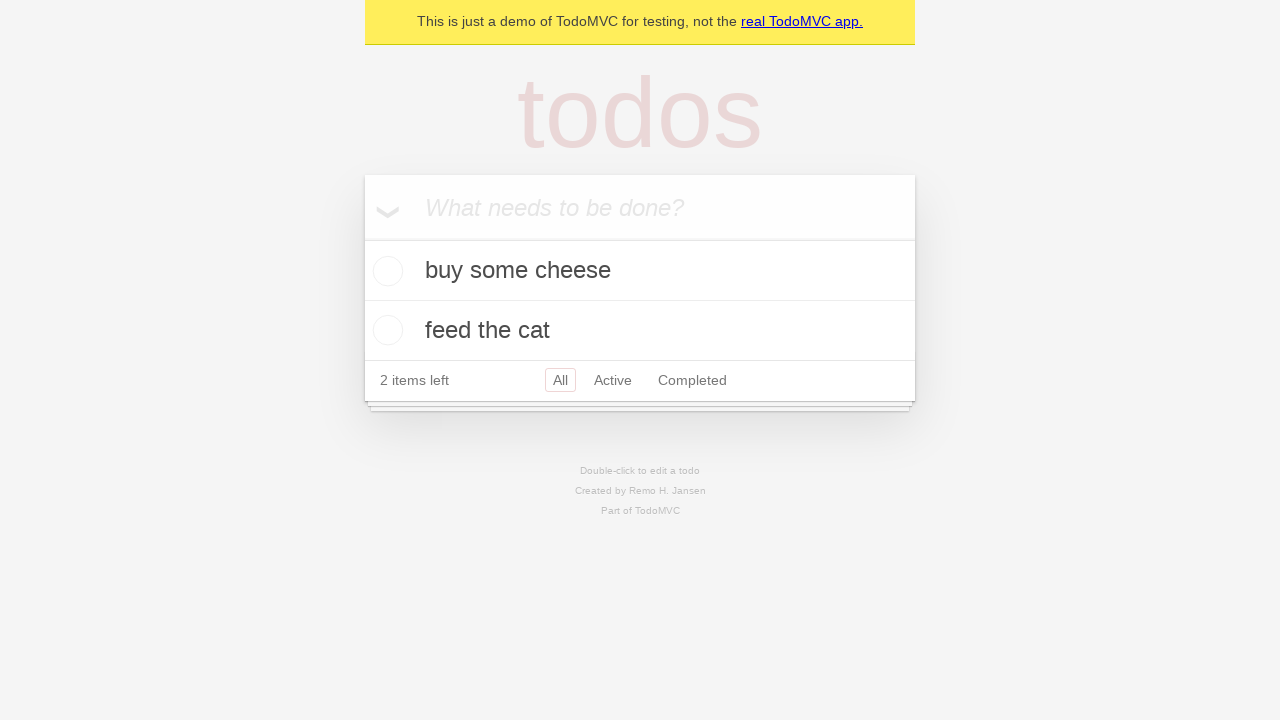

Waited for 2 todo items to be created
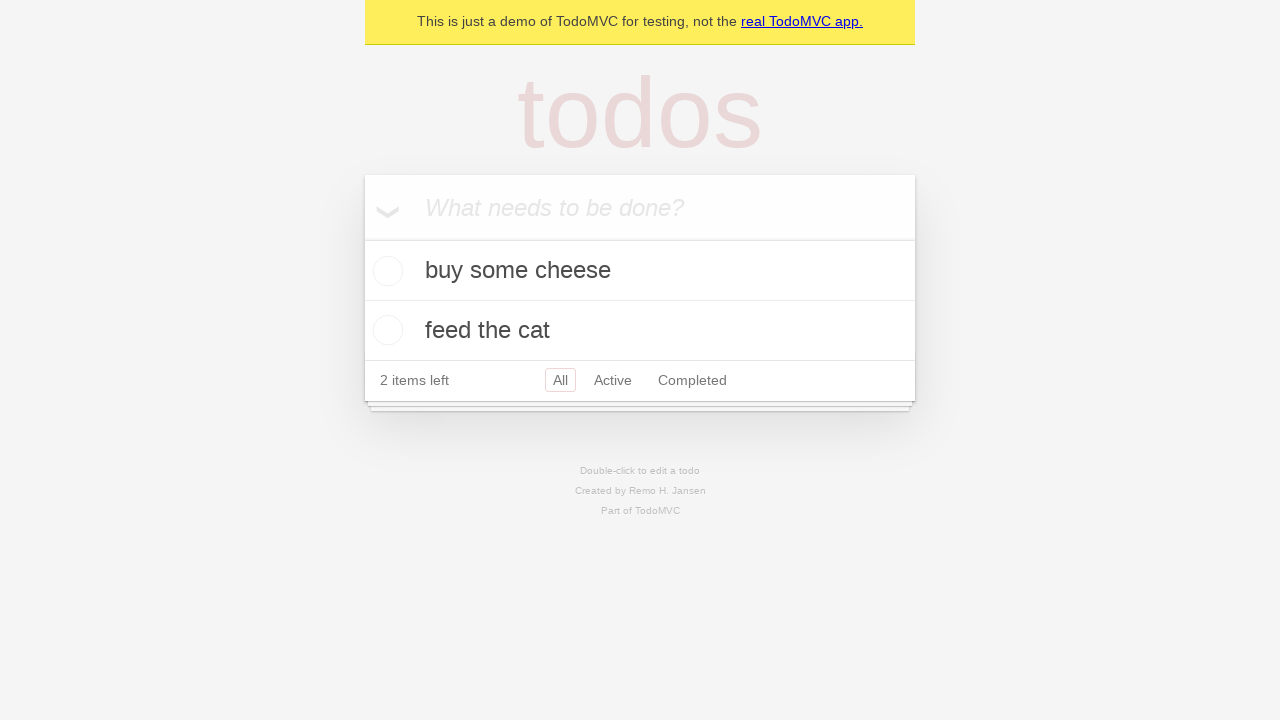

Checked the first todo item at (385, 271) on internal:testid=[data-testid="todo-item"s] >> nth=0 >> internal:role=checkbox
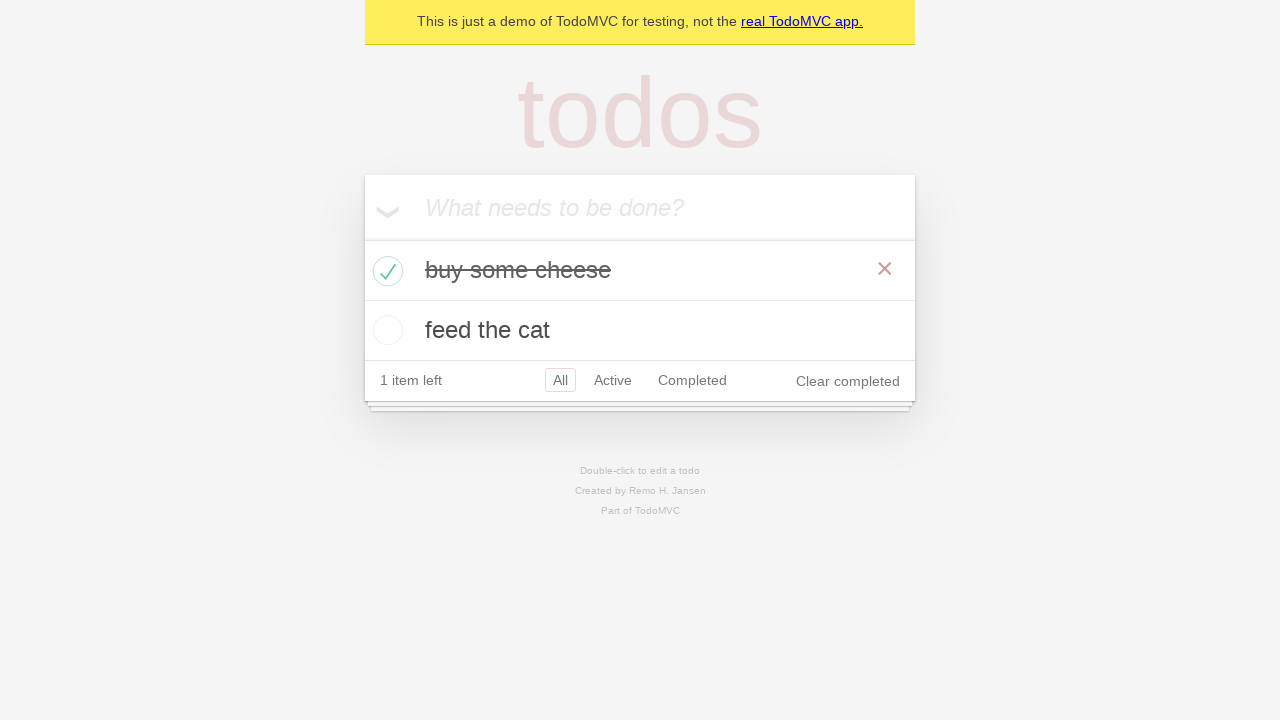

Reloaded the page
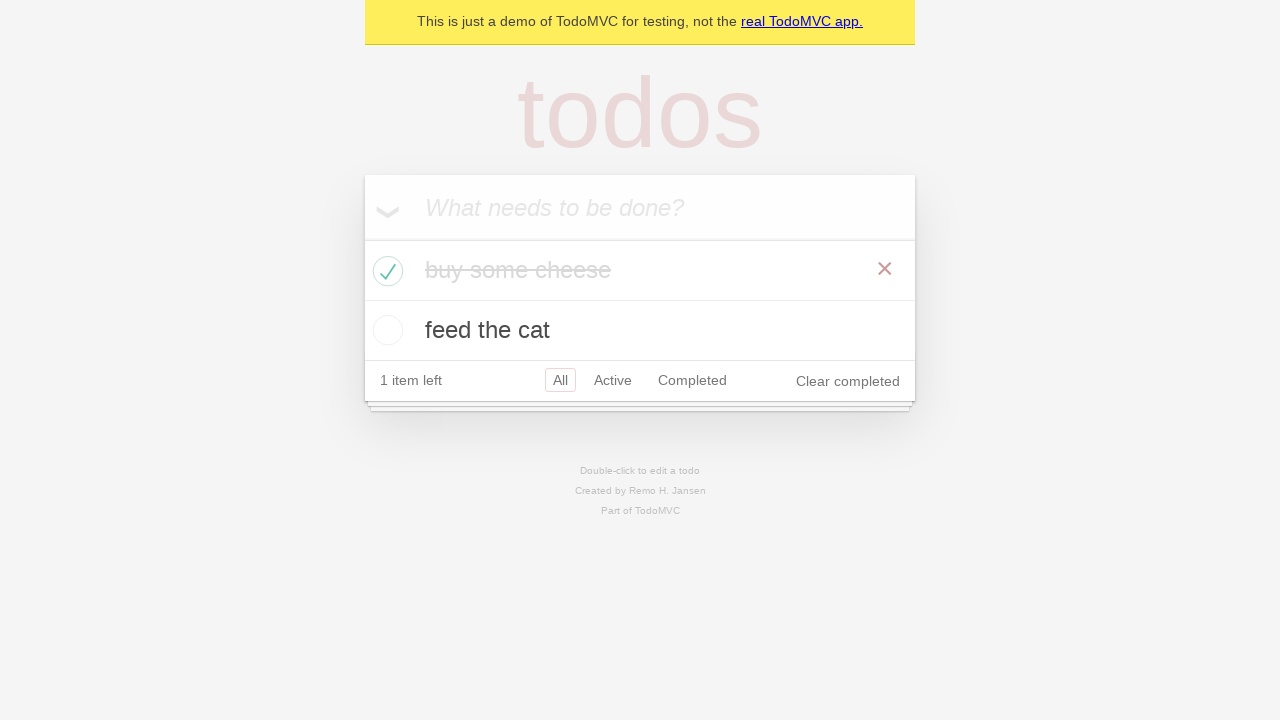

Verified that 2 todo items persisted after page reload
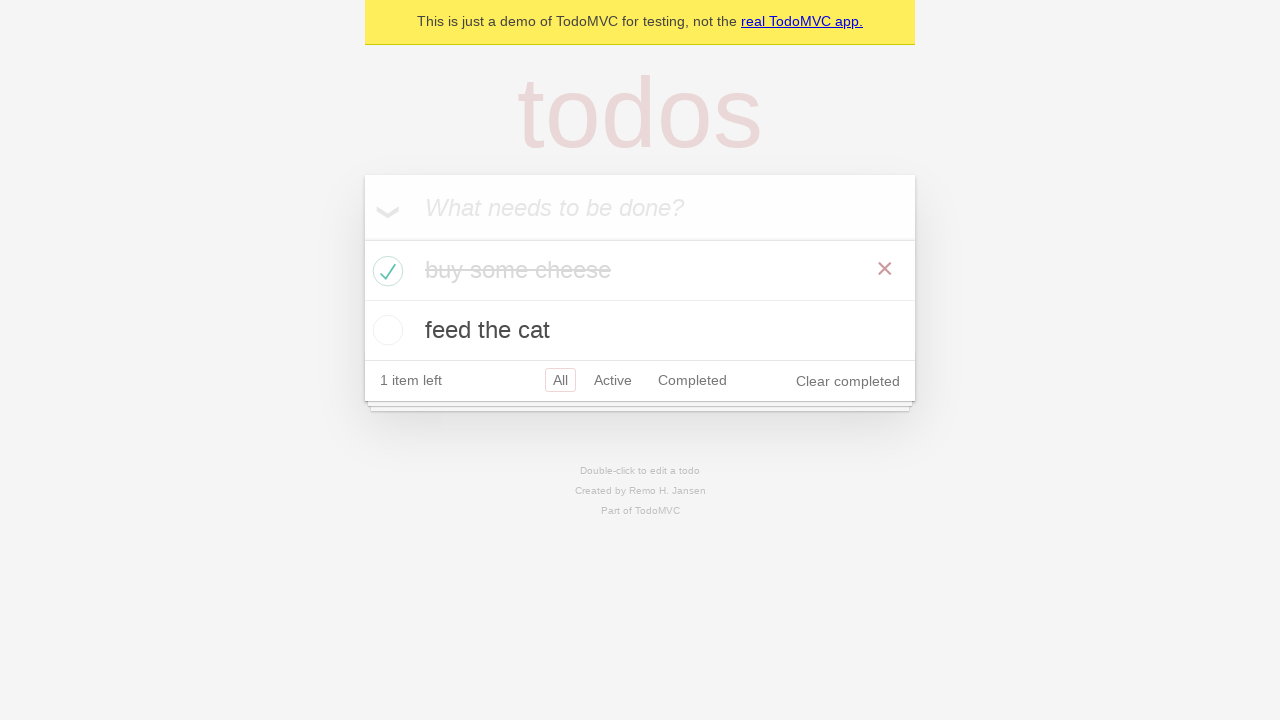

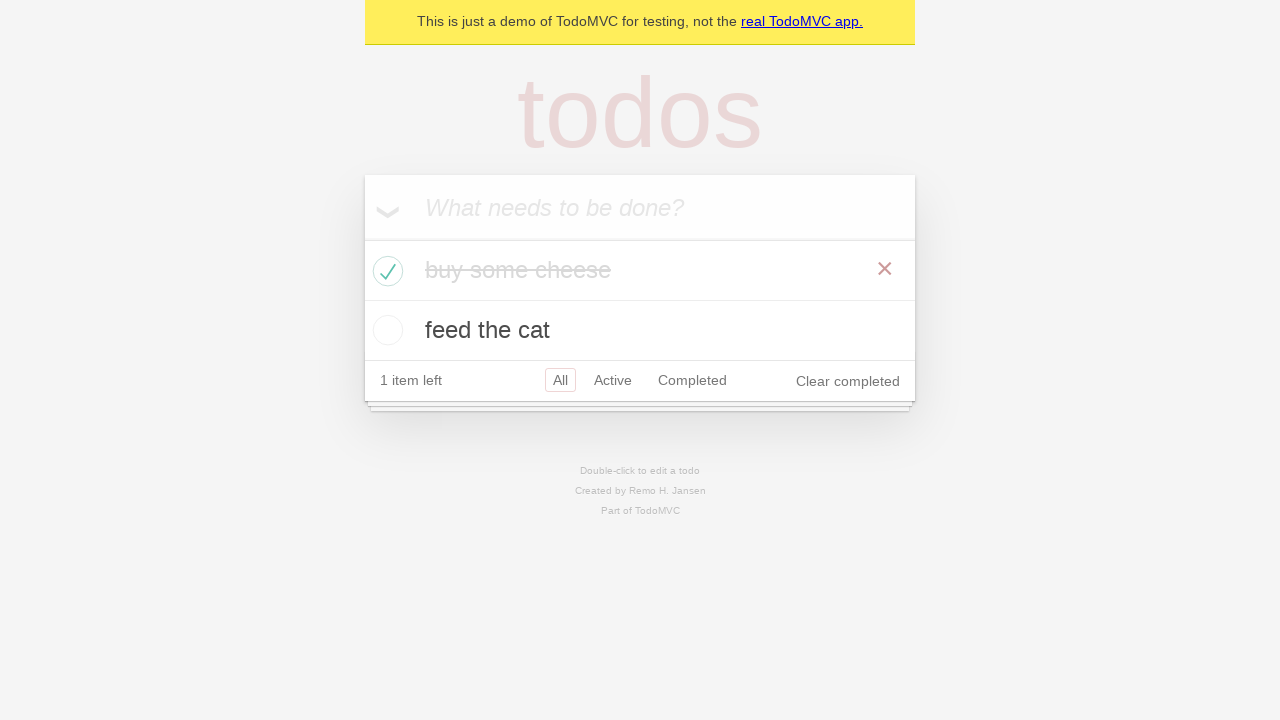